Tests finding elements by partial link text, clicking a dynamically calculated link, then filling out a form with personal information (first name, last name, city, country) and submitting it.

Starting URL: http://suninjuly.github.io/find_link_text

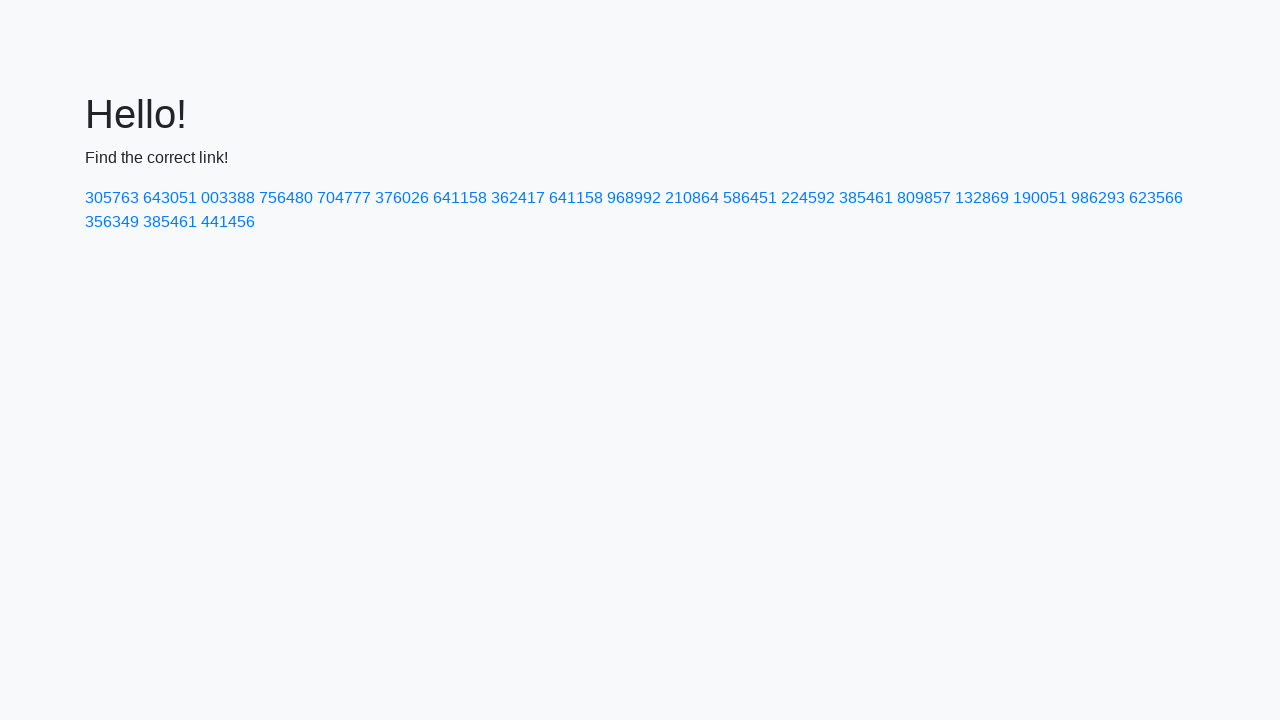

Clicked link with dynamically calculated text '224592' at (808, 198) on a:has-text('224592')
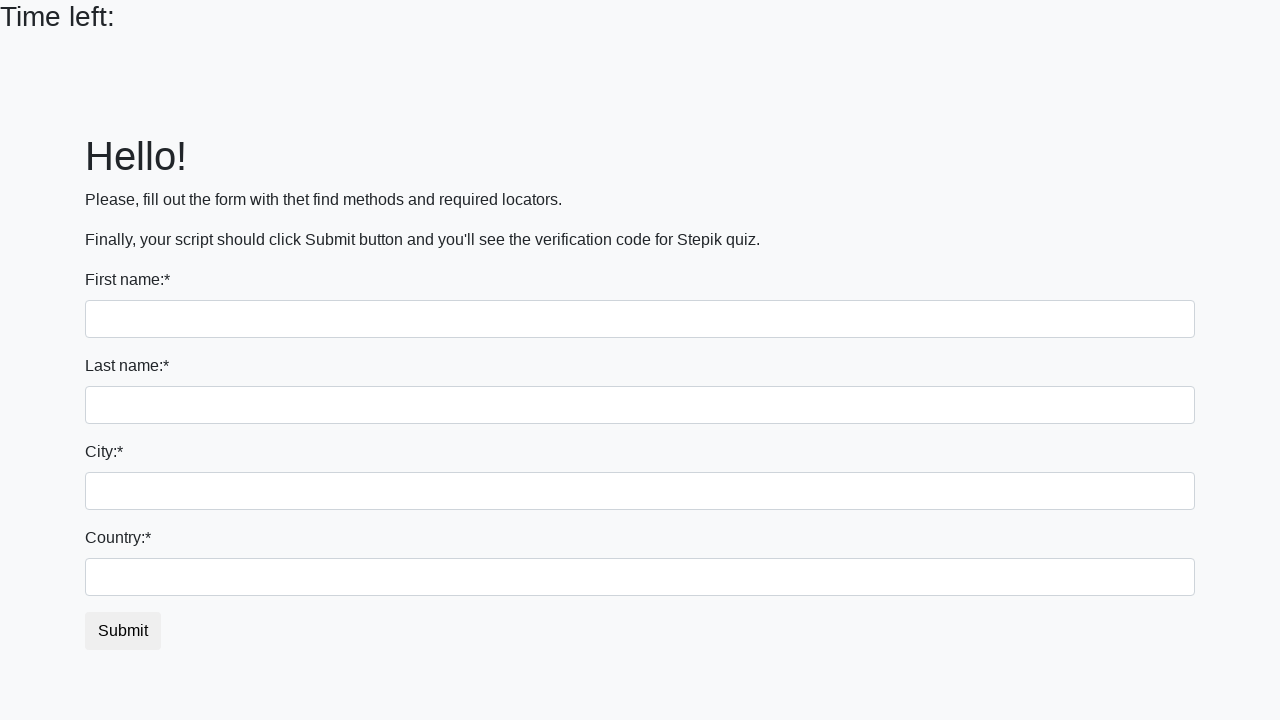

Filled first name field with 'Ivan' on input
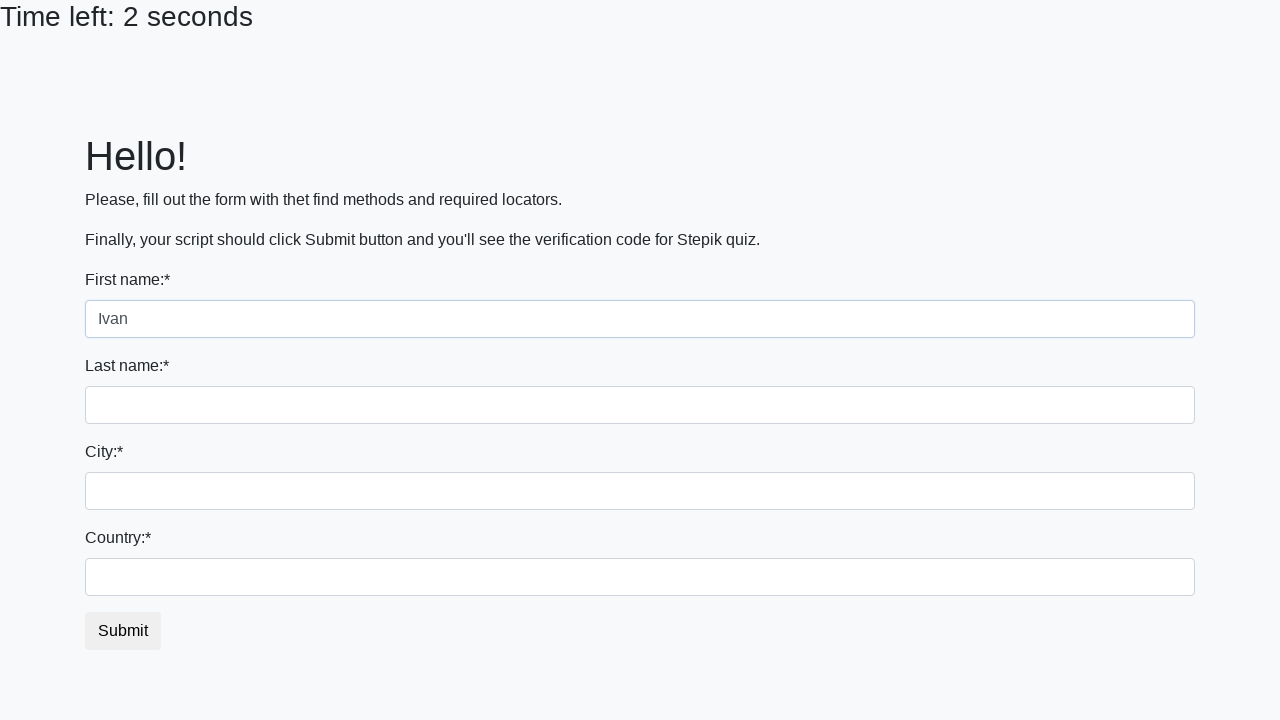

Filled last name field with 'Petrov' on input[name='last_name']
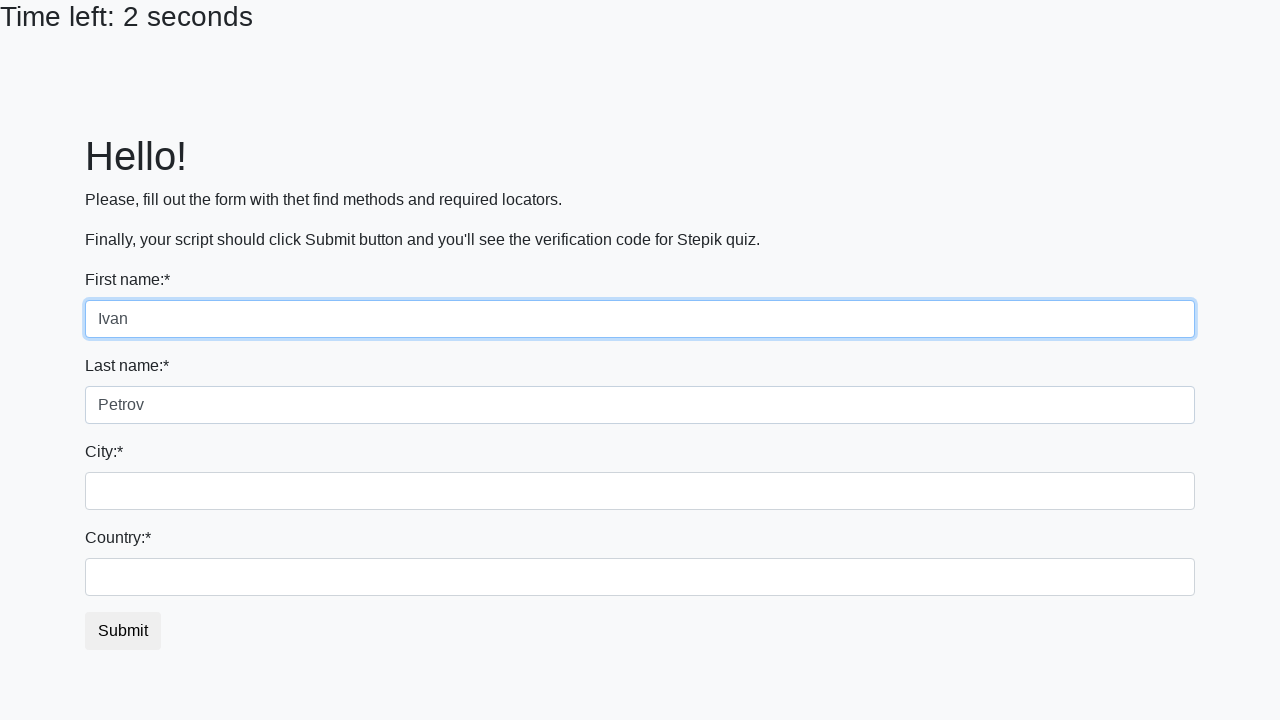

Filled city field with 'Smolensk' on .form-control.city
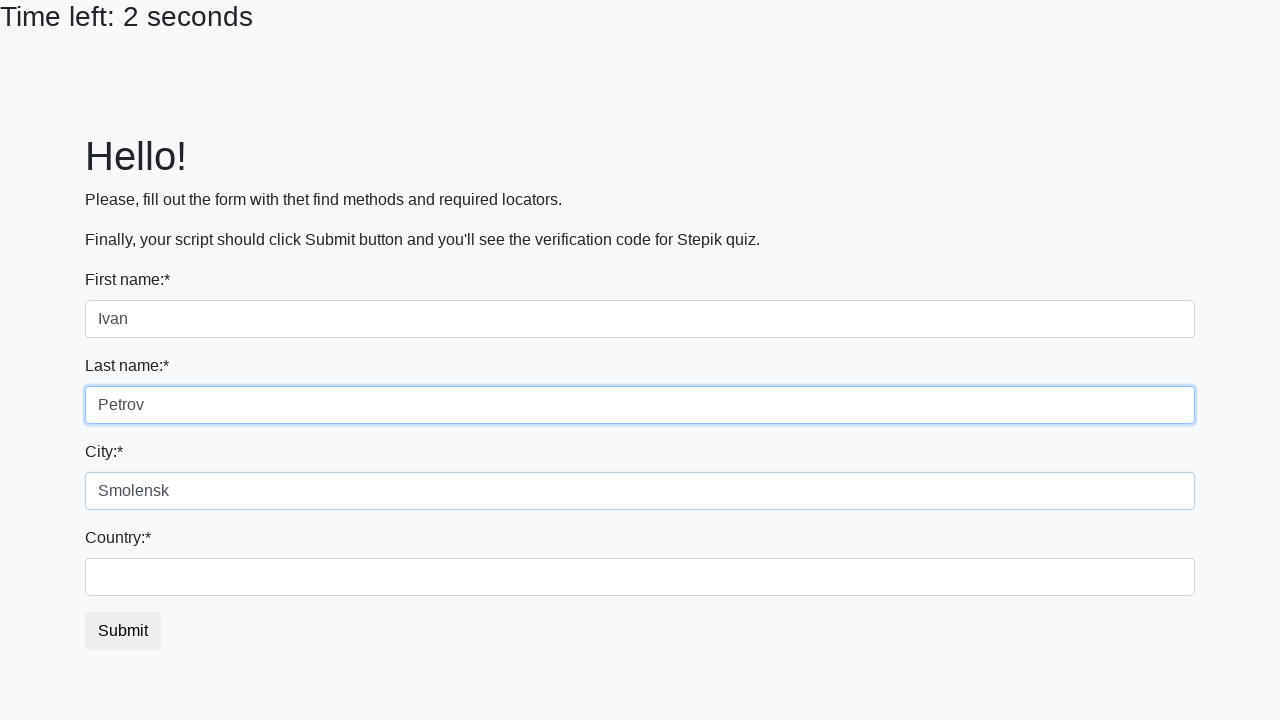

Filled country field with 'Russia' on #country
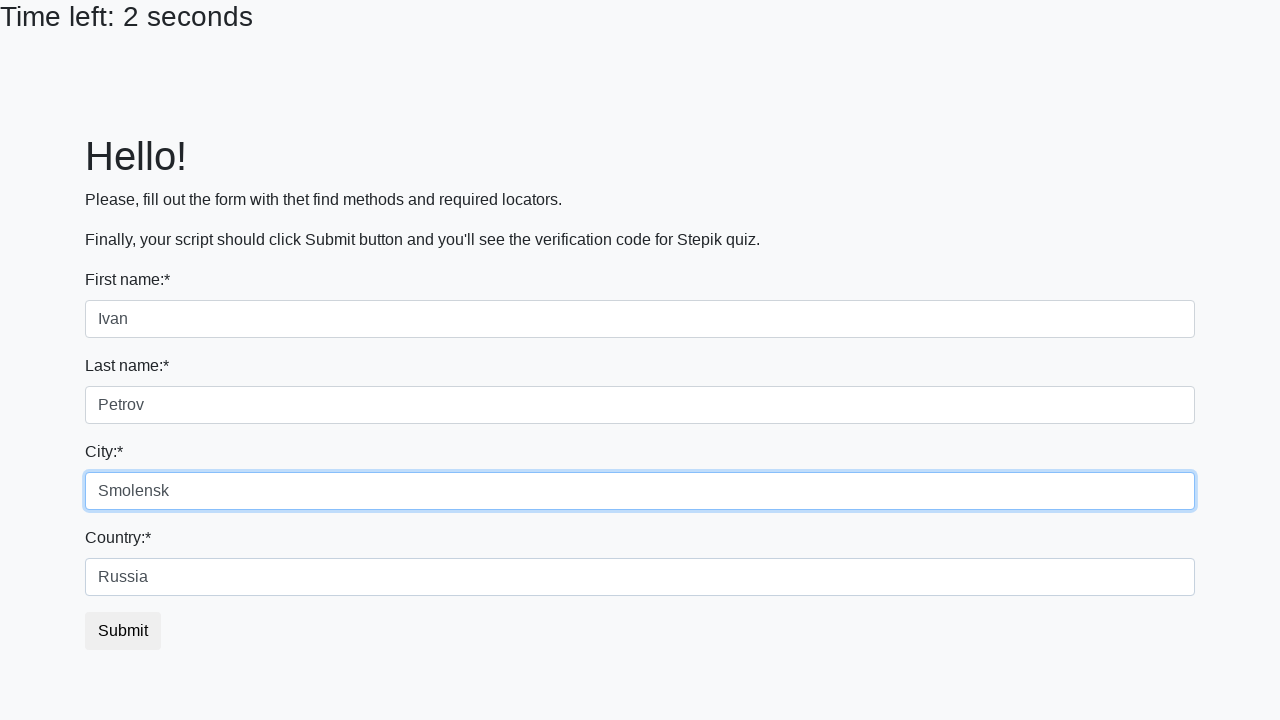

Clicked form submit button at (123, 631) on button.btn
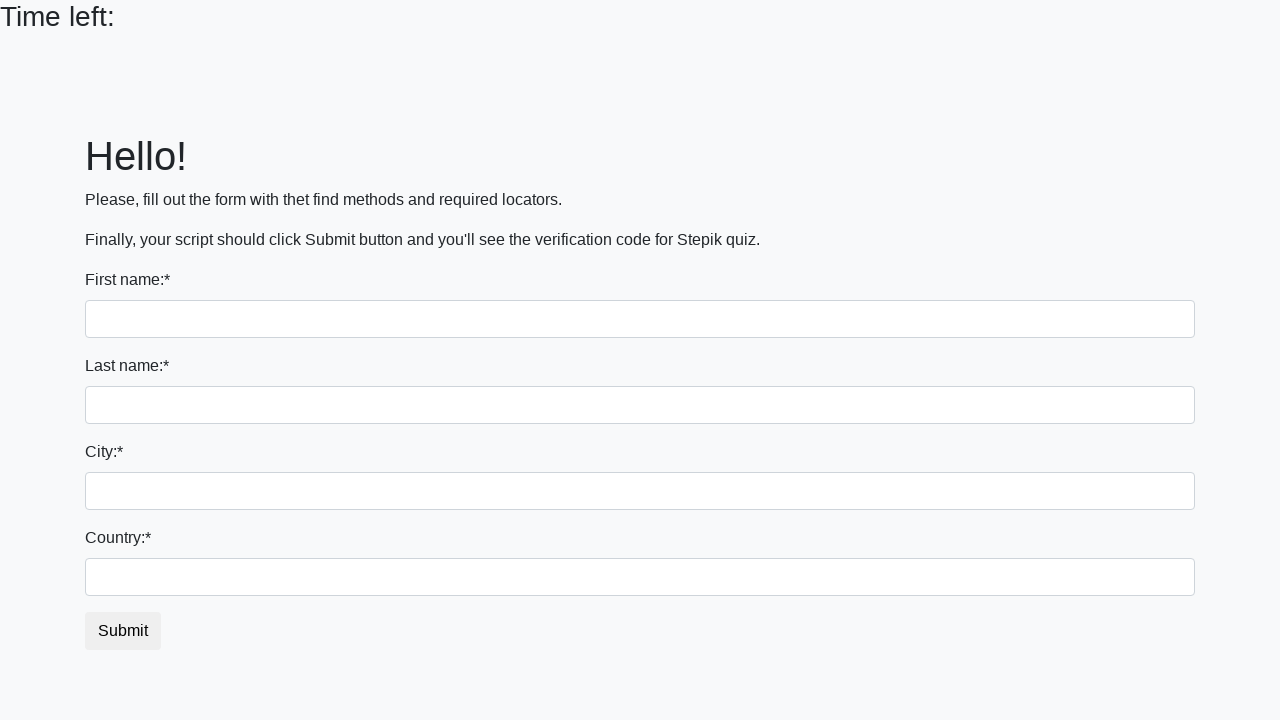

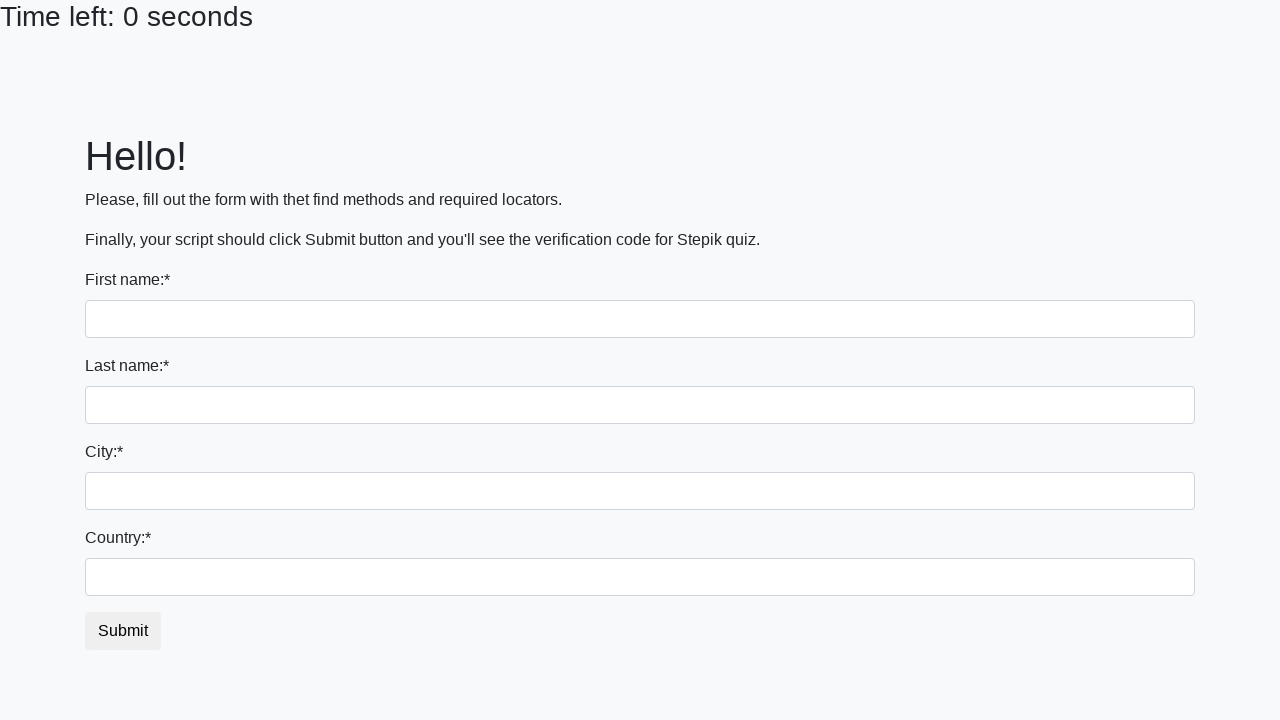